Tests iframe switching and drag-and-drop functionality on jQueryUI draggable demo, then switches back to default content and clicks API documentation link

Starting URL: https://jqueryui.com/draggable/

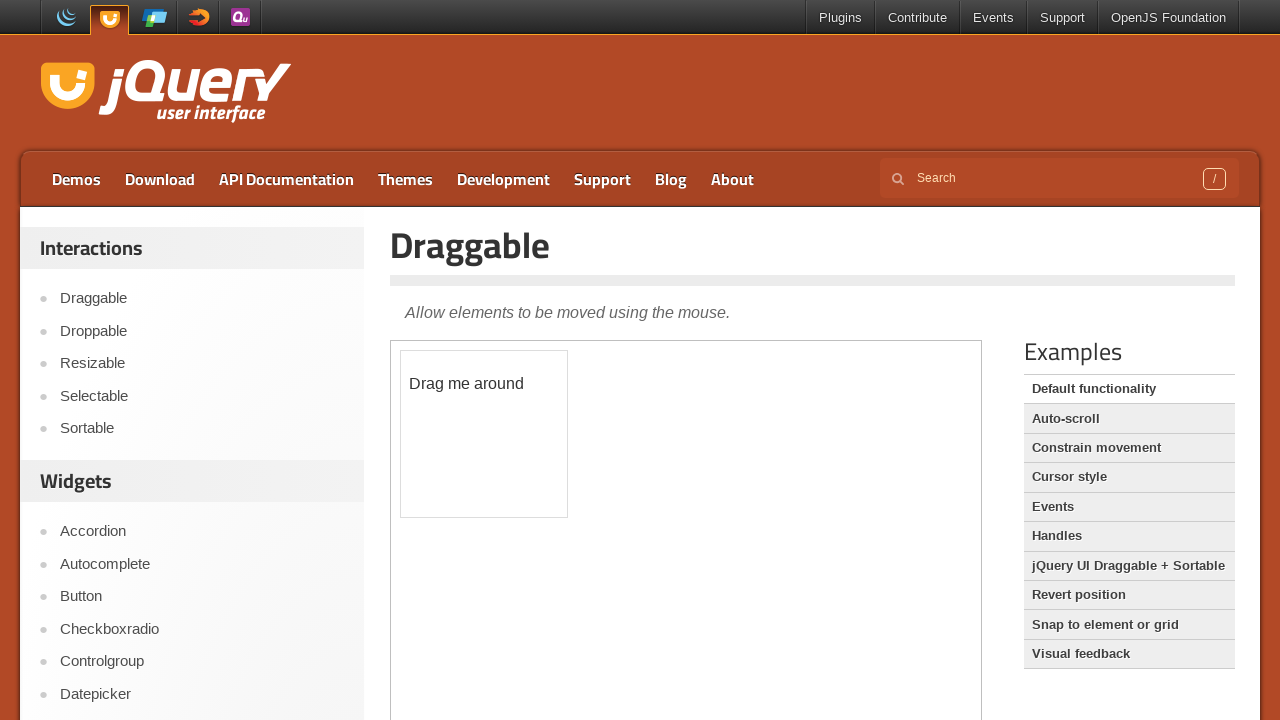

Navigated to jQueryUI draggable demo page
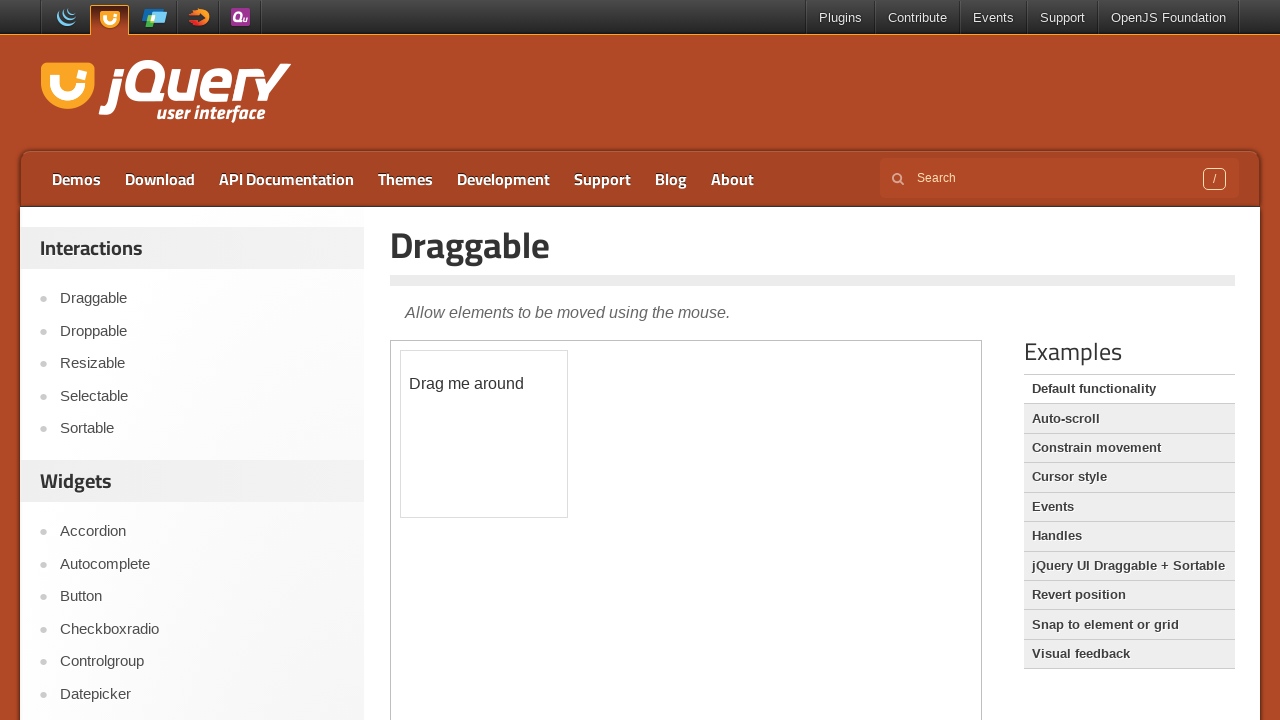

Located demo iframe
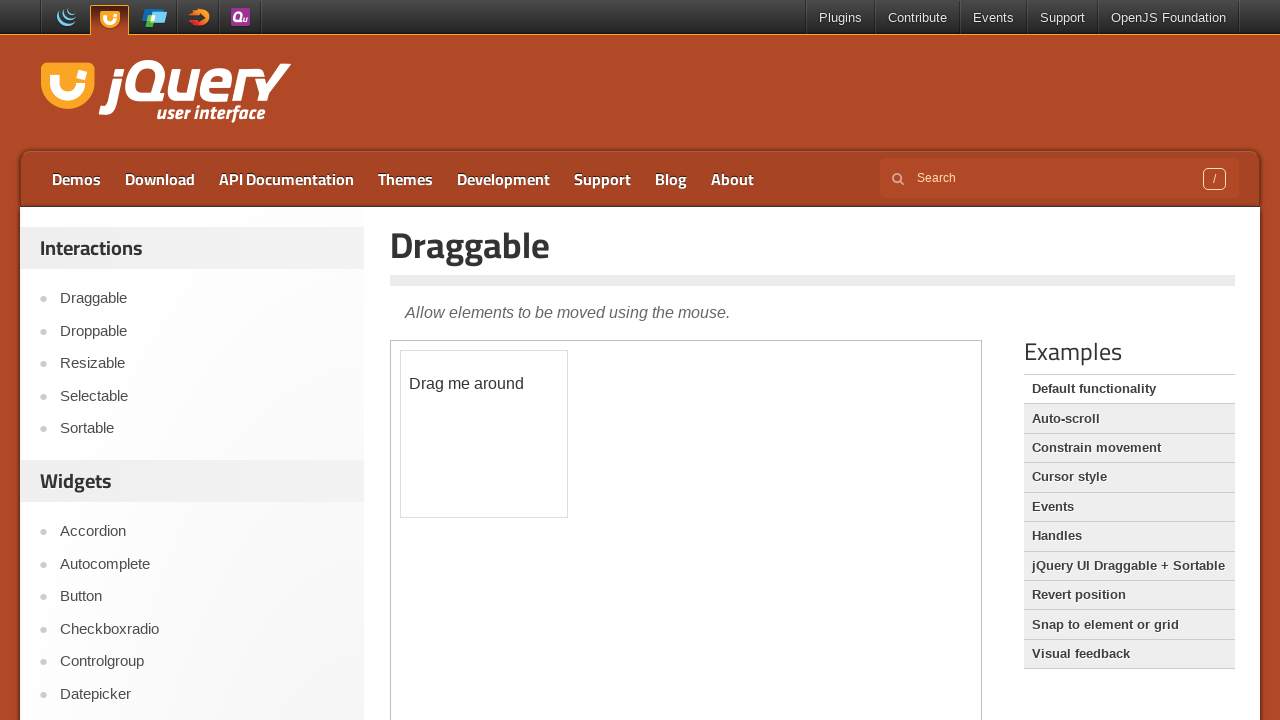

Located draggable element in iframe
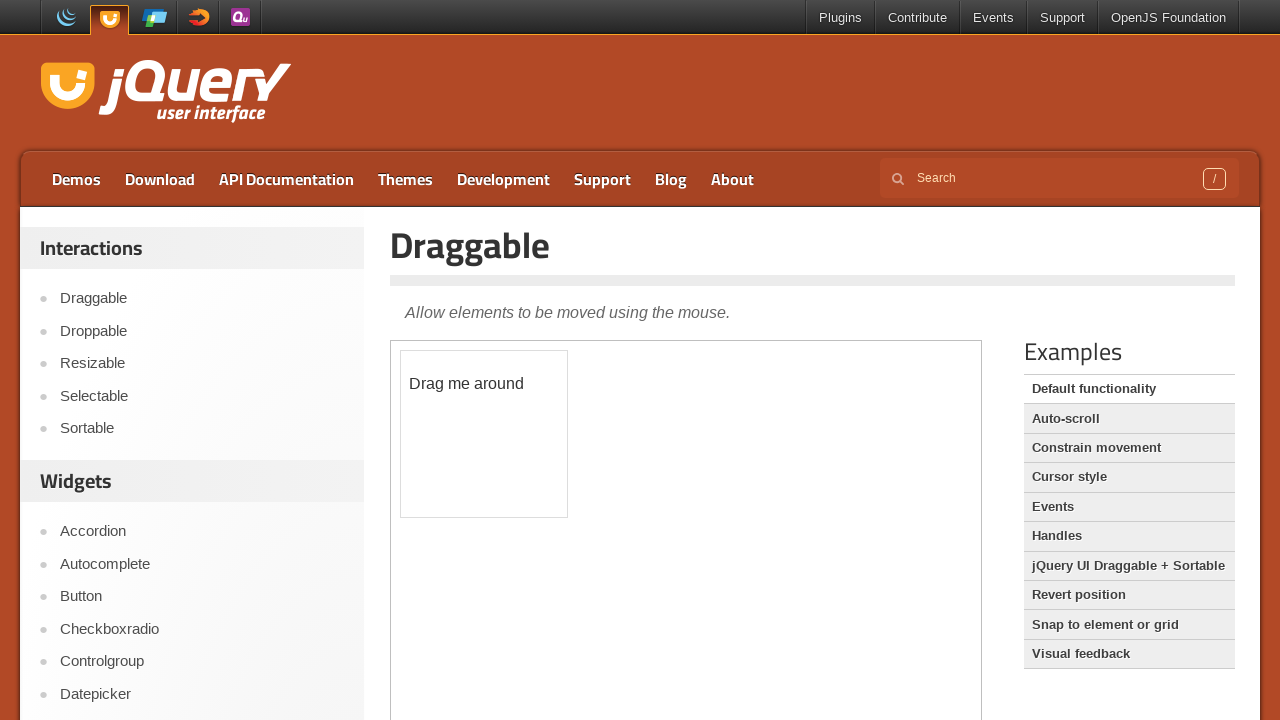

Dragged element 50x50 pixels at (451, 401)
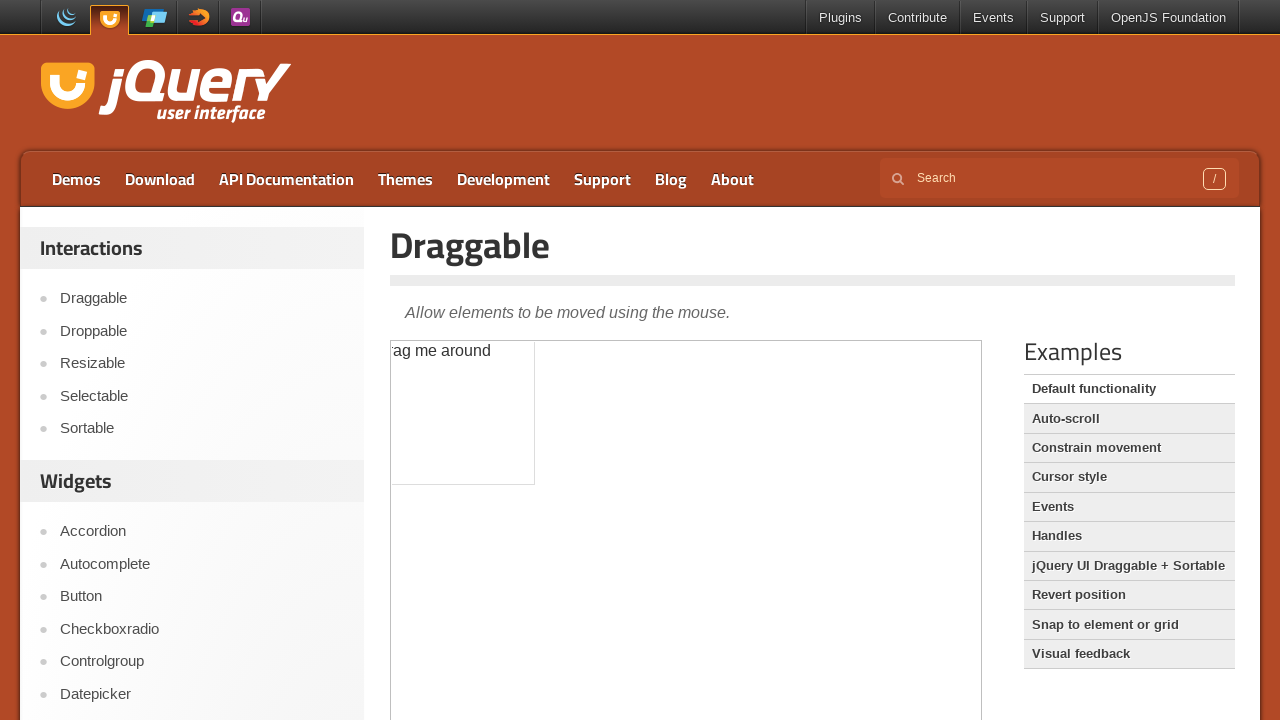

Clicked API documentation link after switching back to default content at (286, 179) on text=API documentation
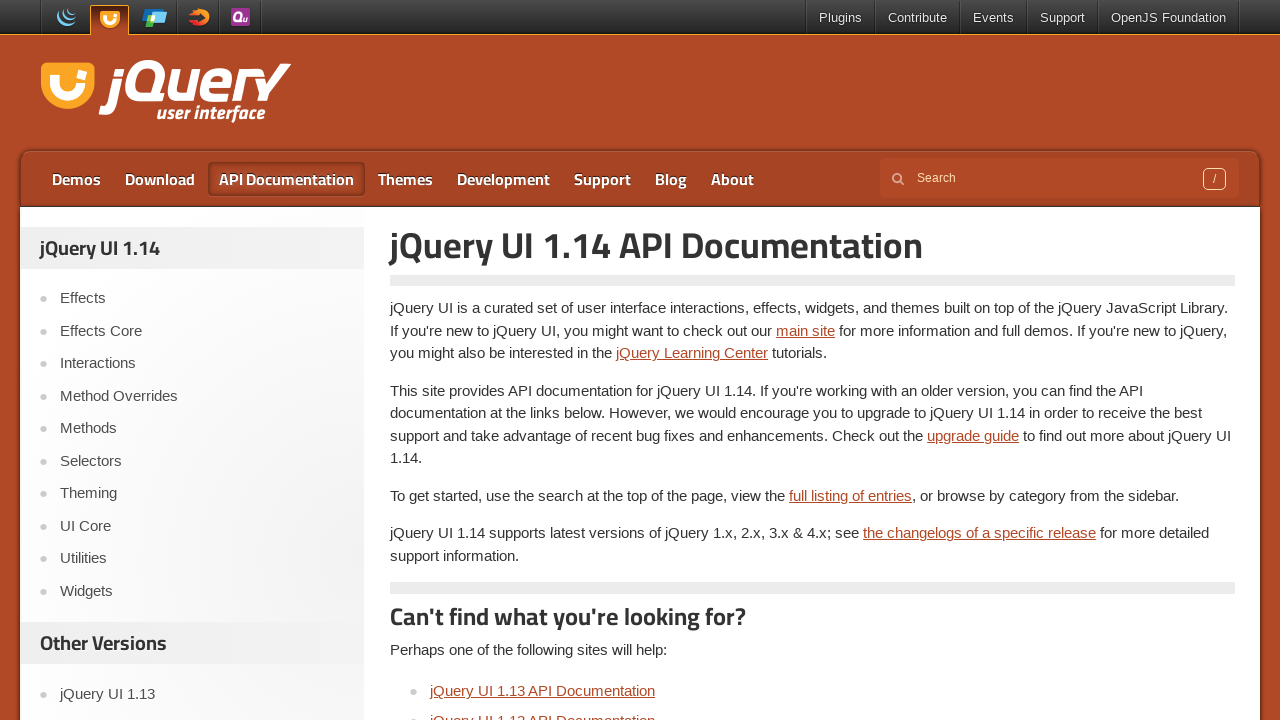

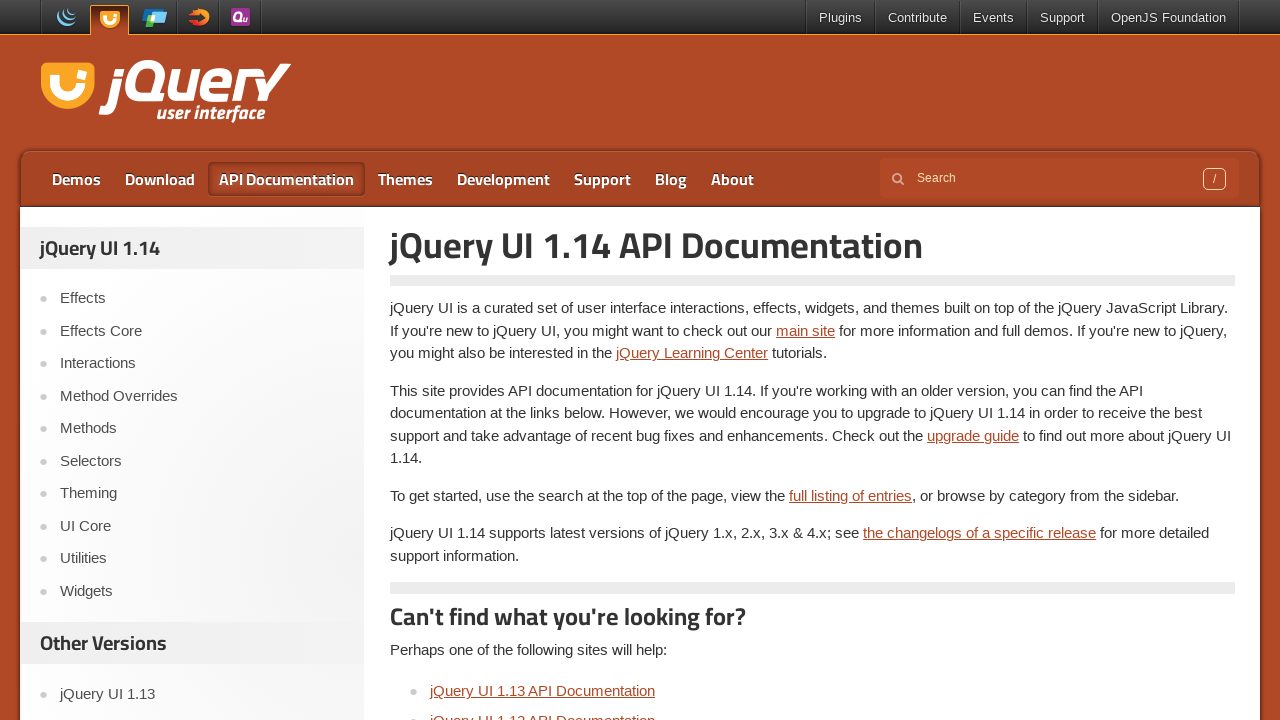